Tests the automation practice form by filling in personal details (first name, last name, email, gender, mobile number) and submitting the form.

Starting URL: https://demoqa.com/automation-practice-form

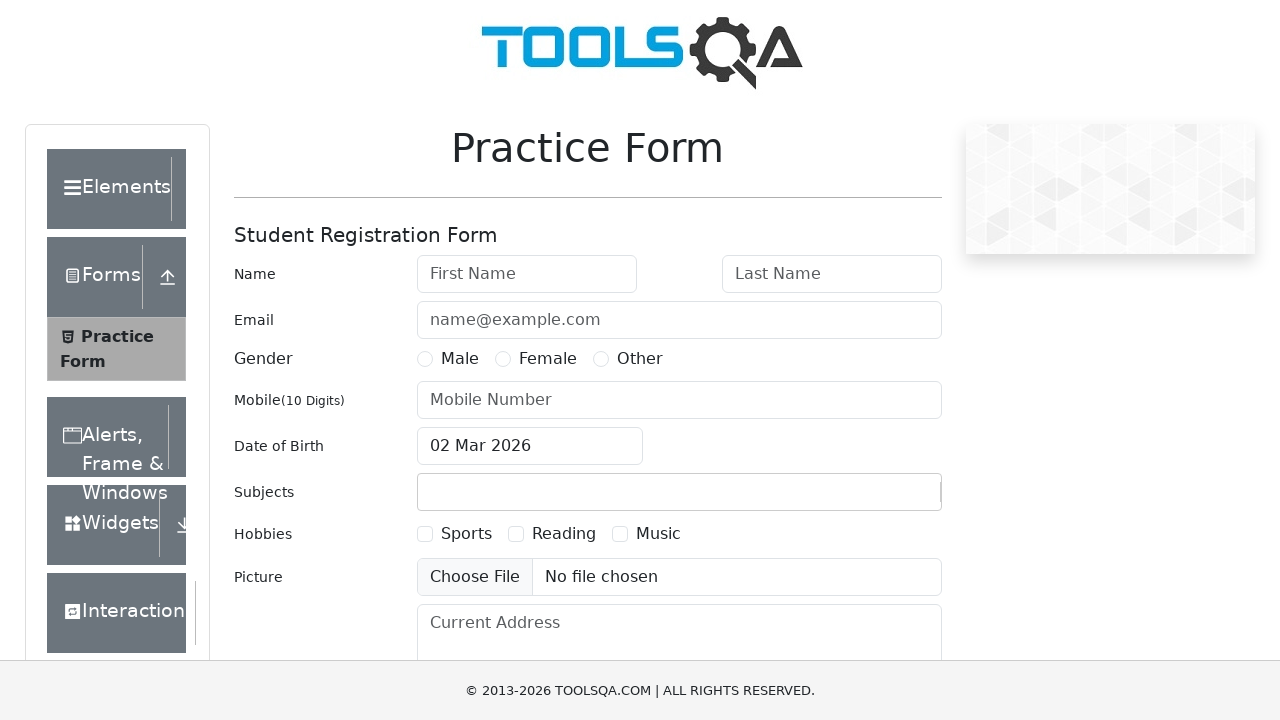

Filled first name field with 'Danila' on xpath=//*[@id="firstName"]
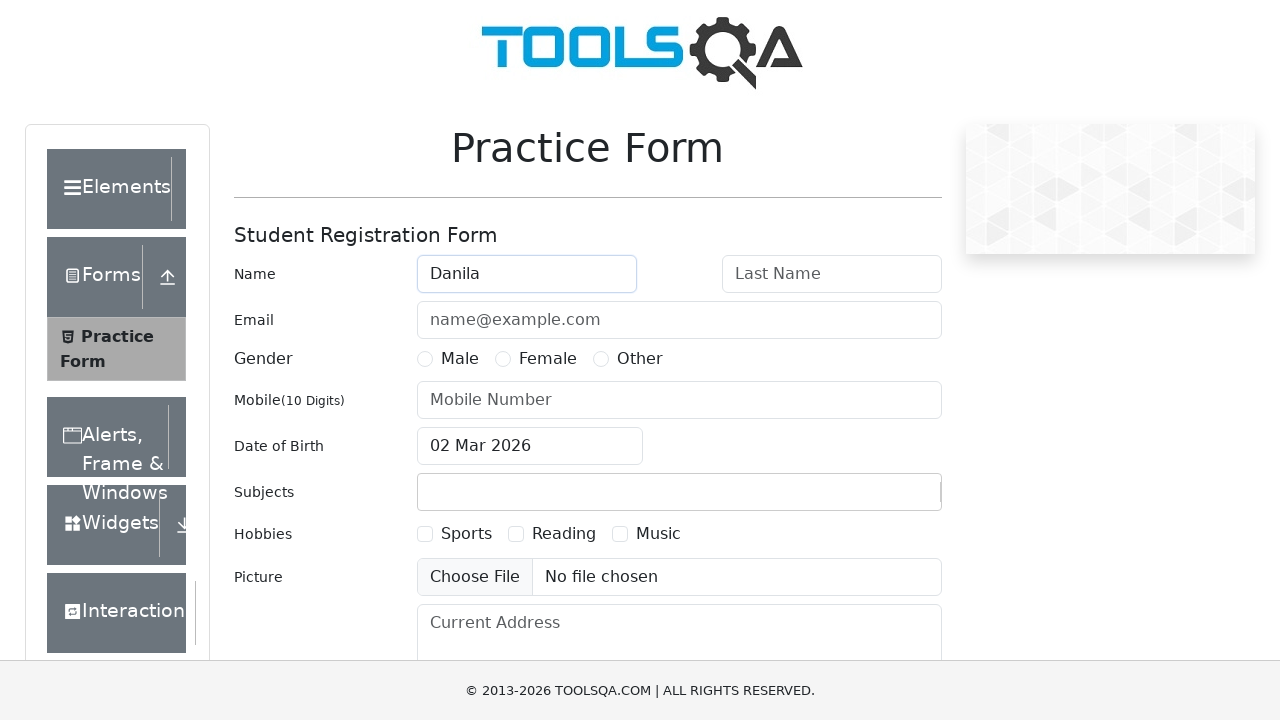

Filled last name field with 'Z' on xpath=//*[@id="lastName"]
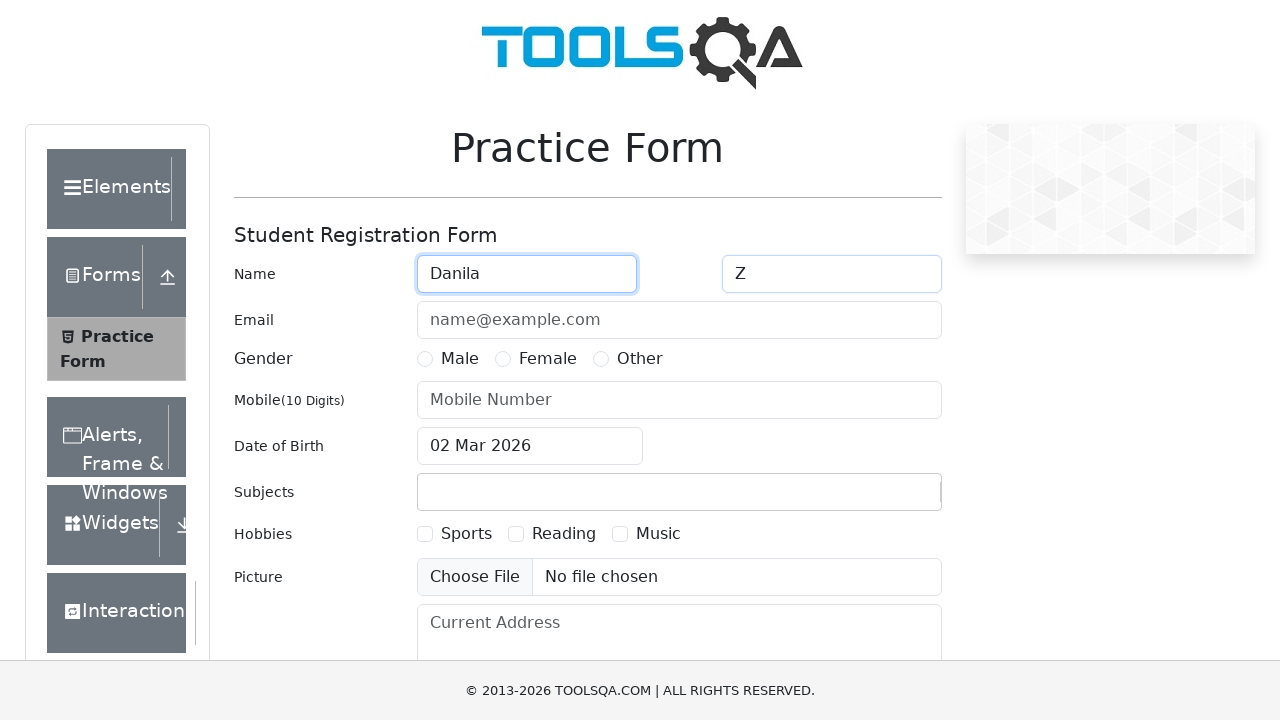

Filled email field with 'Danila@mail.ru' on xpath=//*[@id="userEmail"]
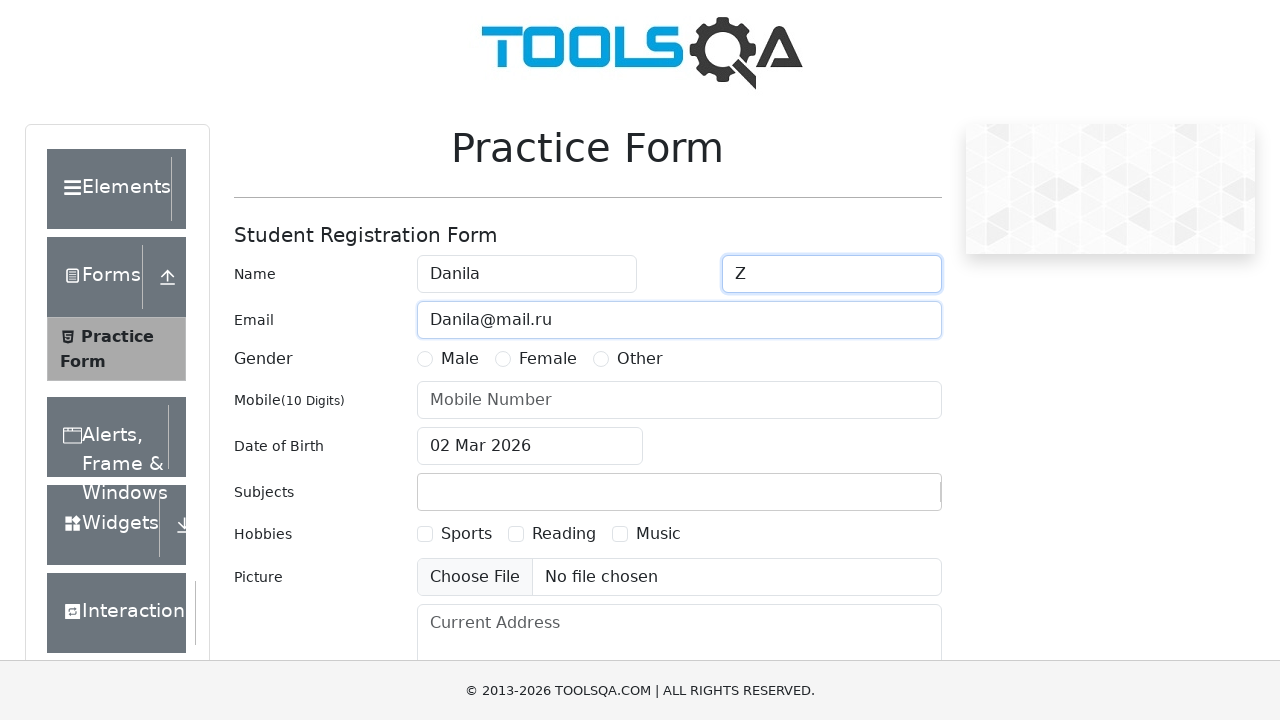

Selected Male gender option at (460, 359) on xpath=//*[@id="genterWrapper"]/div[2]/div[1]/label
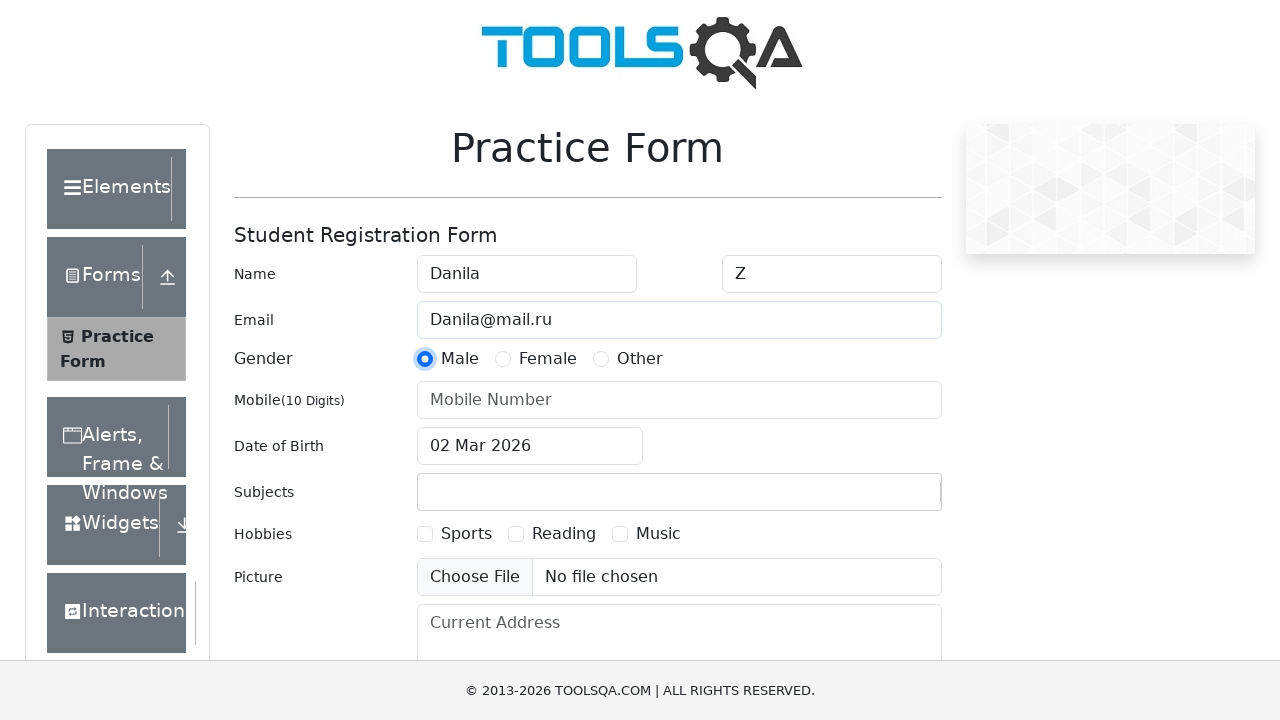

Filled mobile number field with '1234567890' on internal:role=textbox[name="Mobile Number"i]
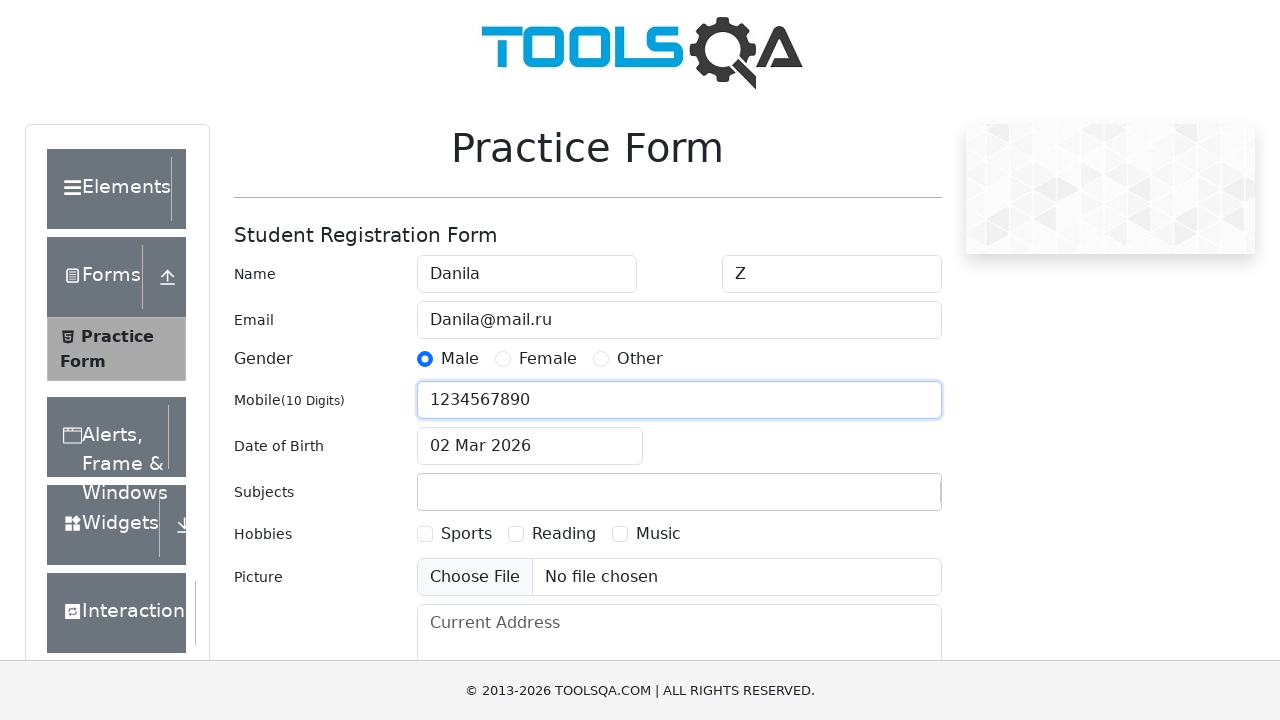

Clicked Submit button to submit the form at (885, 499) on internal:role=button[name="Submit"i]
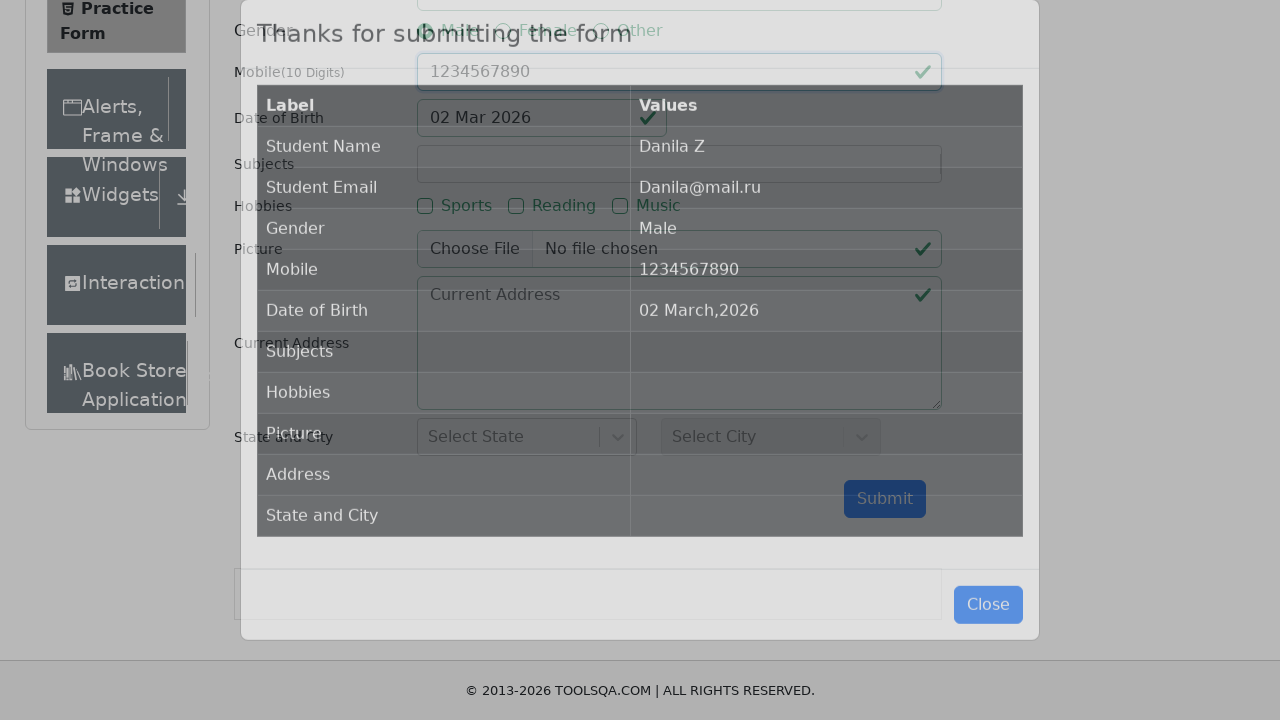

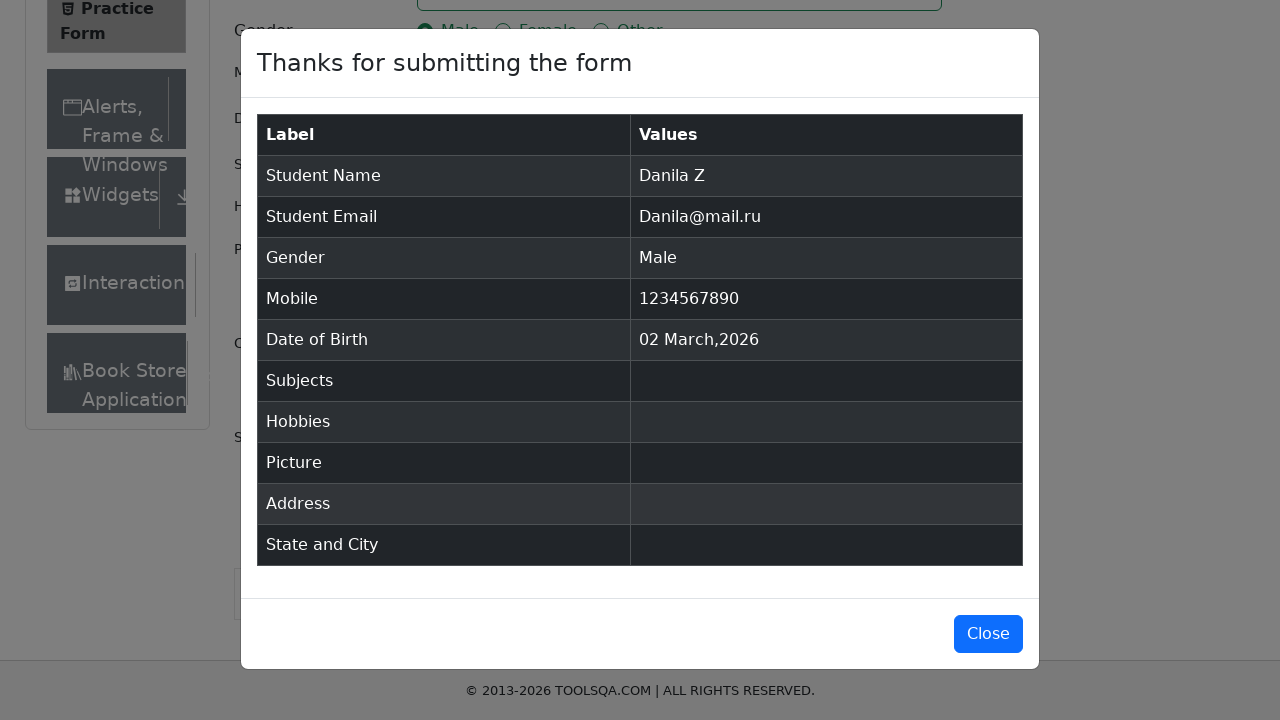